Tests dropdown functionality by verifying all options exist and selecting each option

Starting URL: http://the-internet.herokuapp.com/dropdown

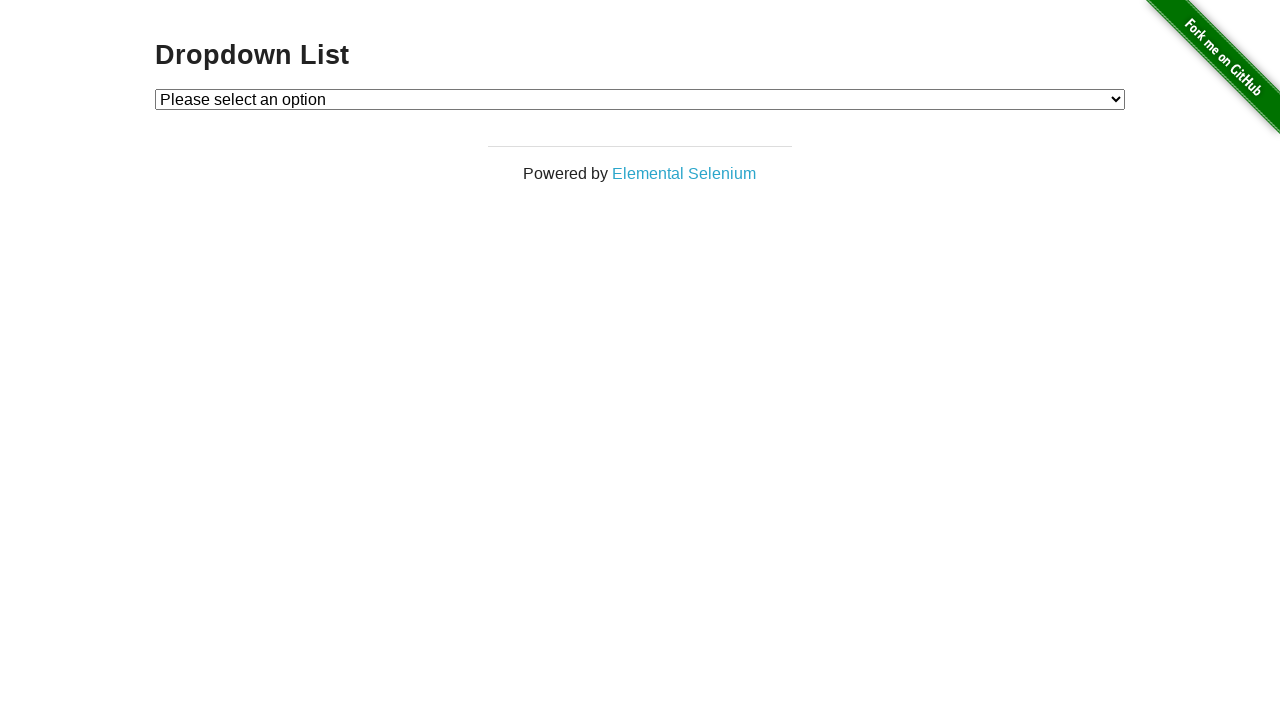

Located dropdown element
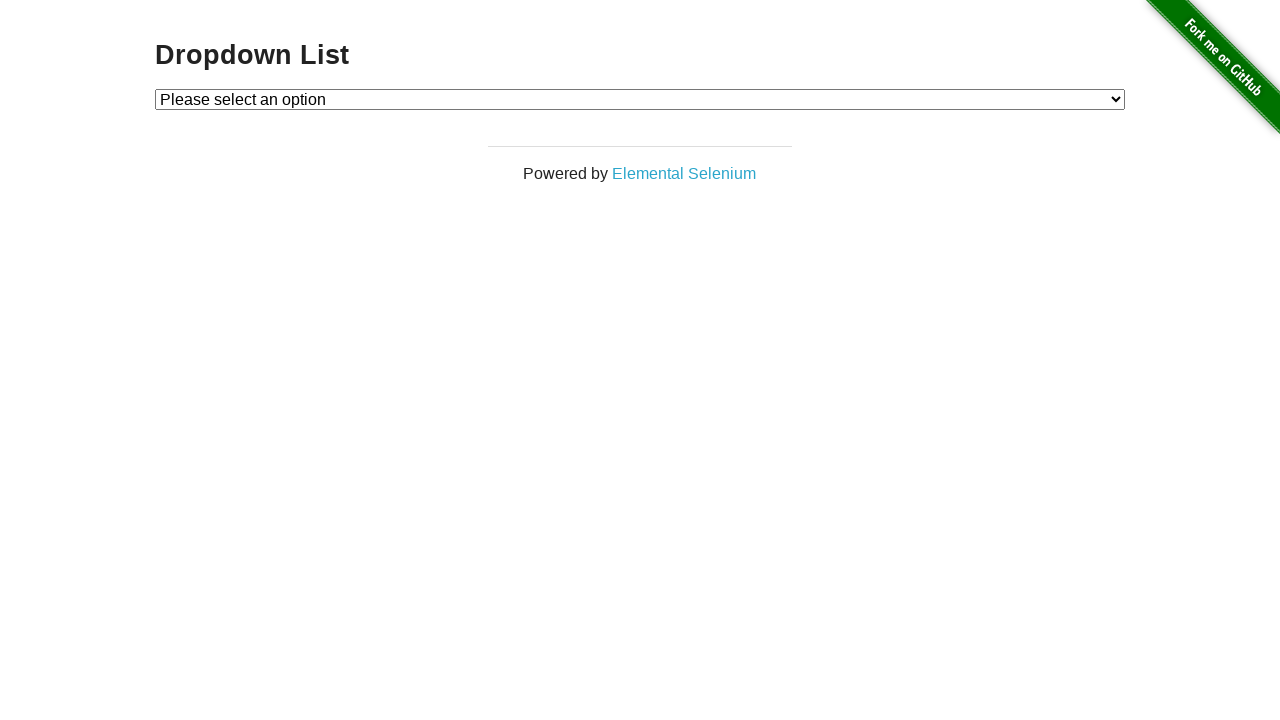

Located all dropdown options
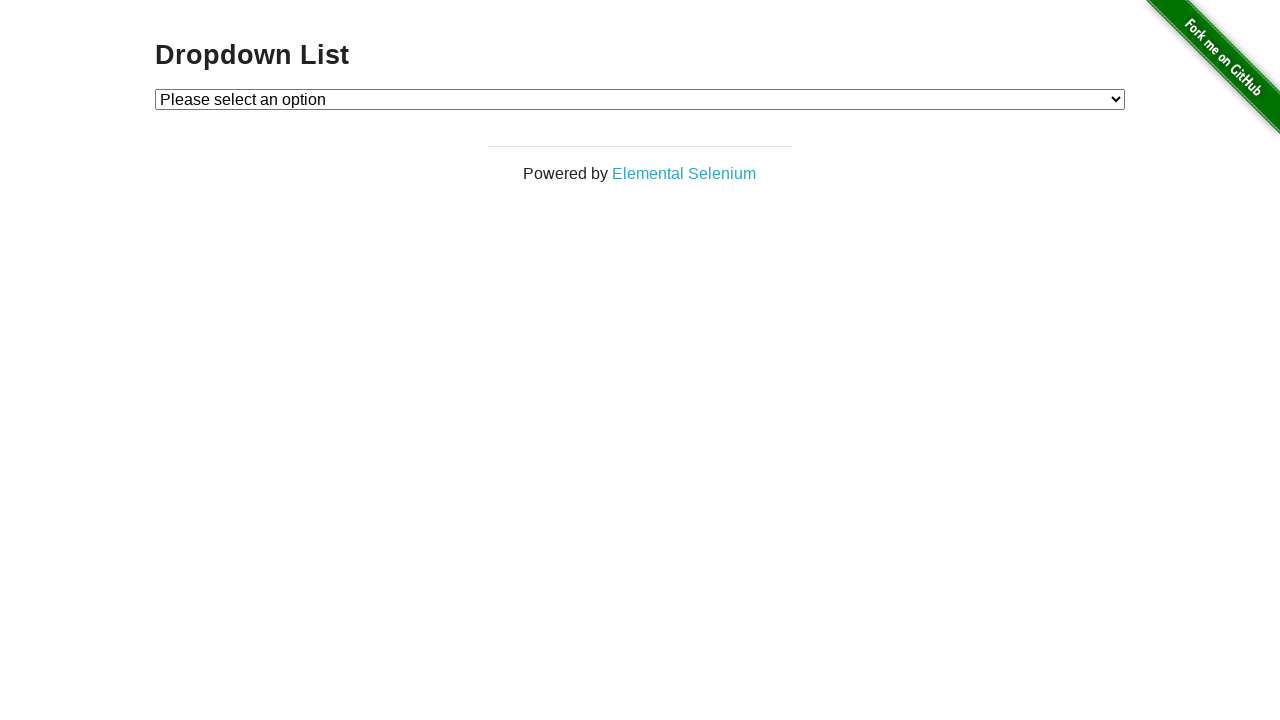

Verified dropdown has at least 3 options
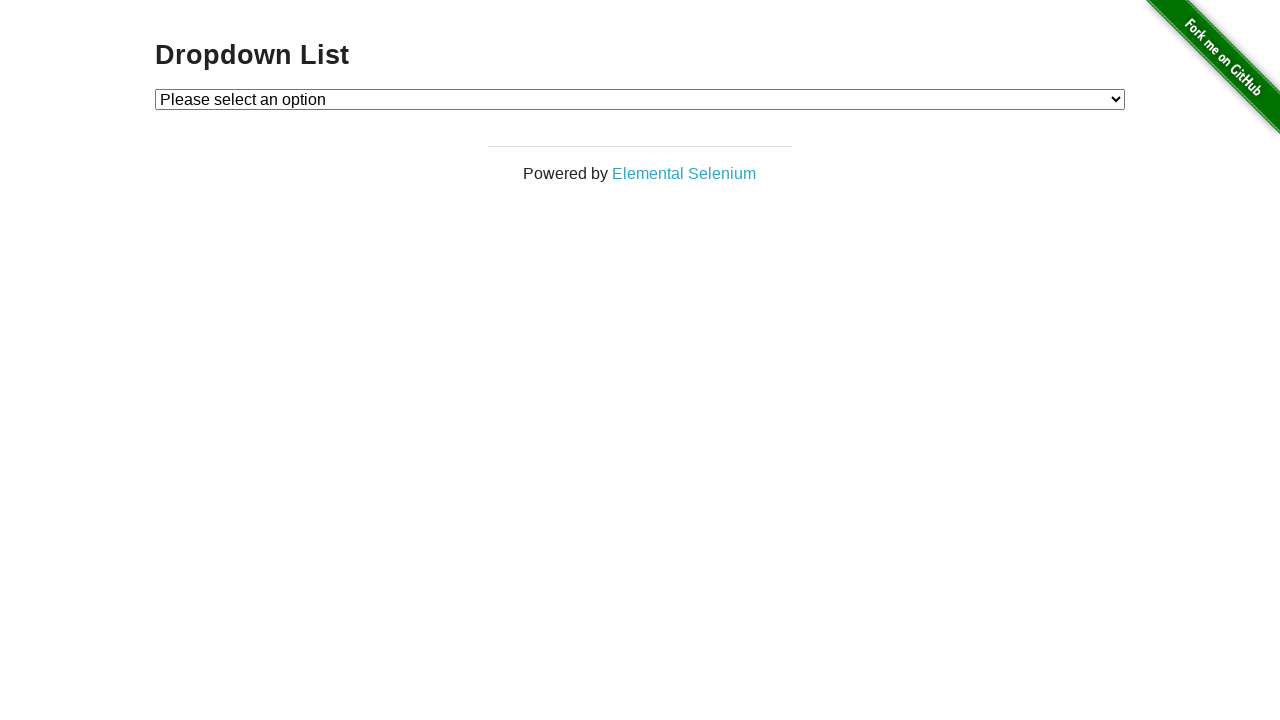

Selected option 1 from dropdown on #dropdown
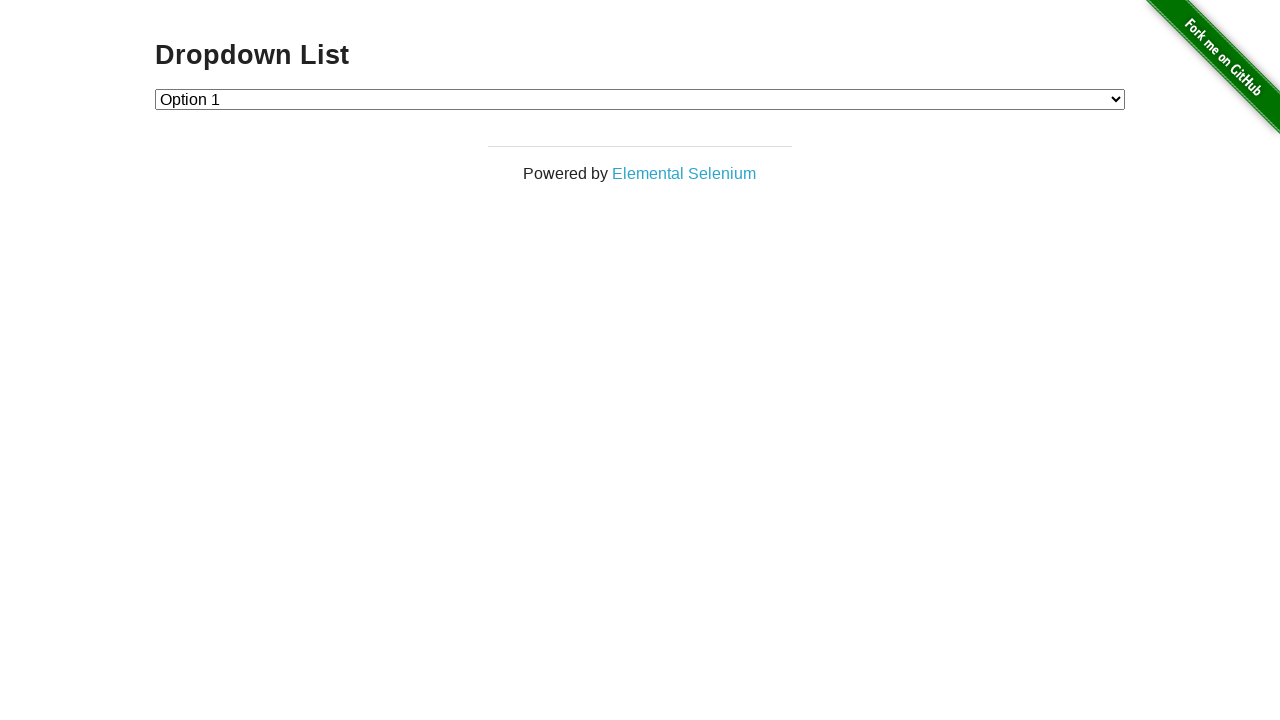

Verified option 1 is selected
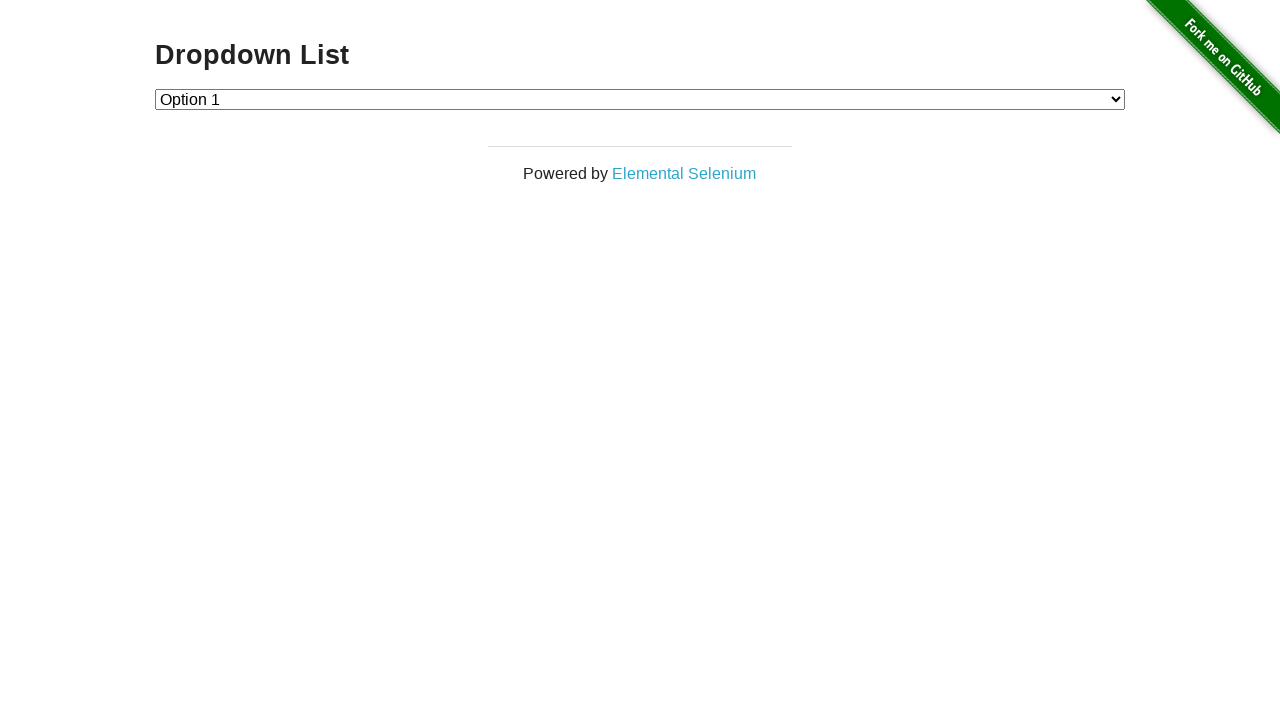

Selected option 2 from dropdown on #dropdown
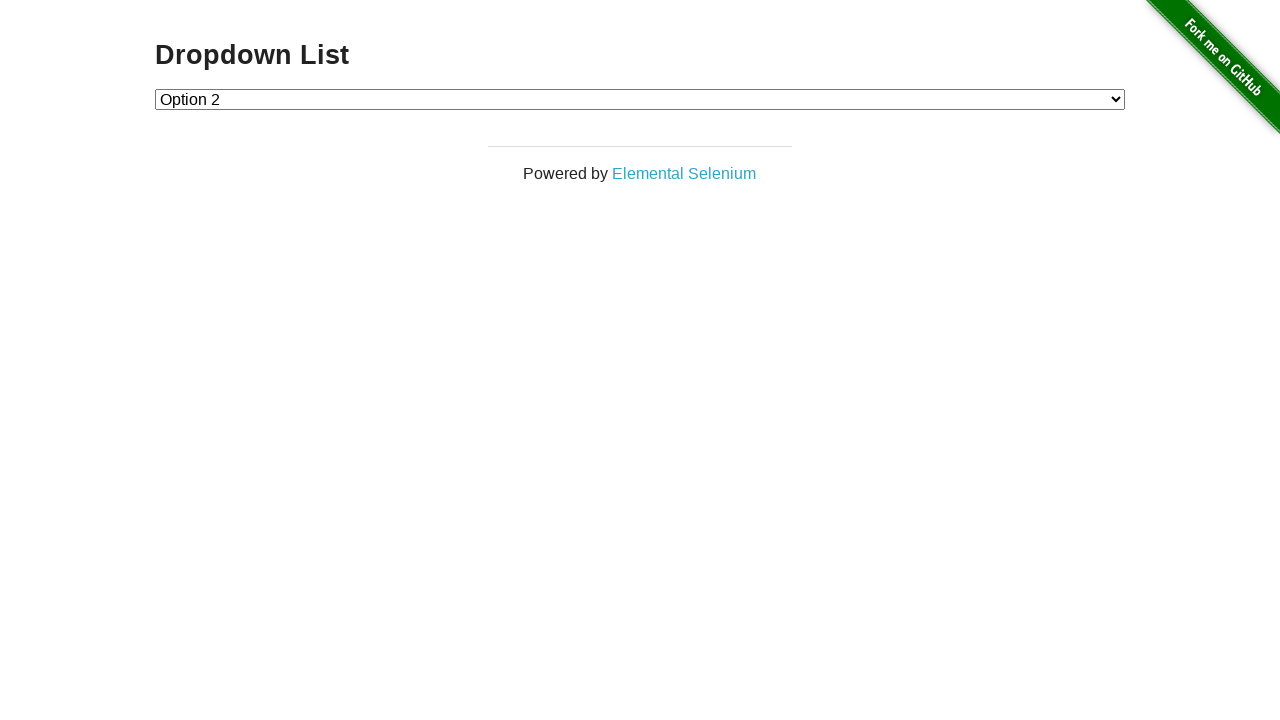

Verified option 2 is selected
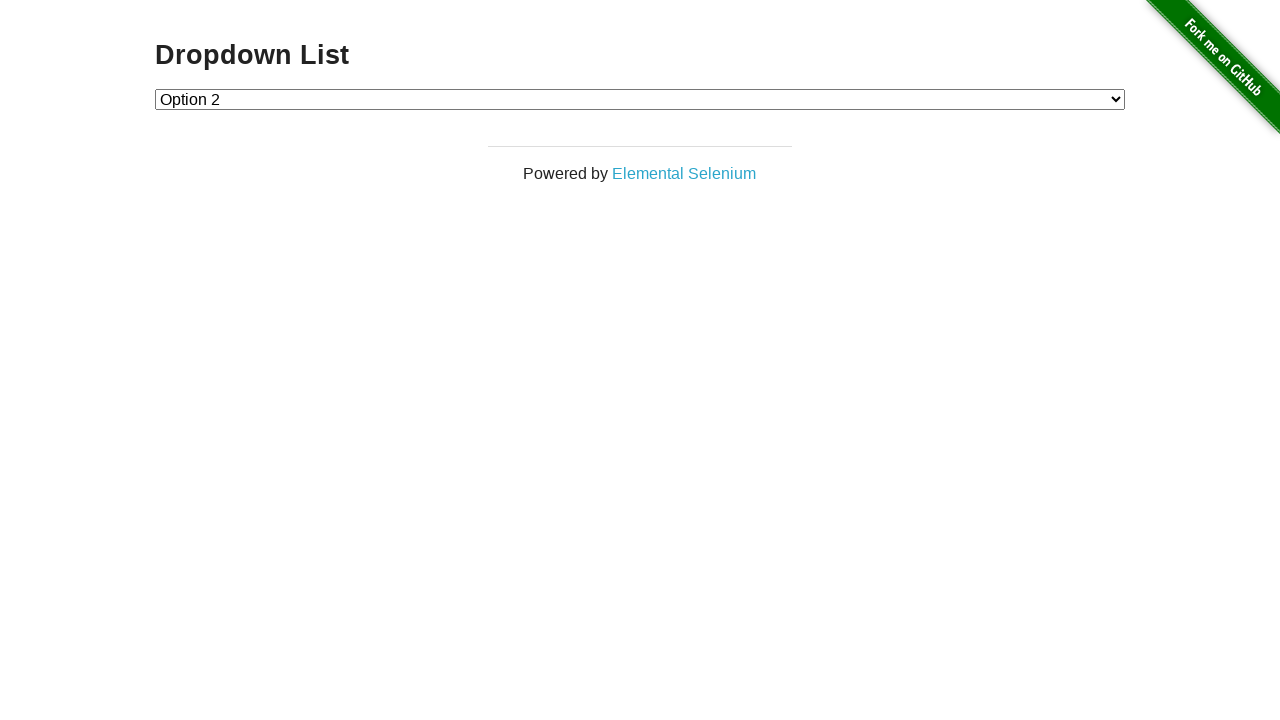

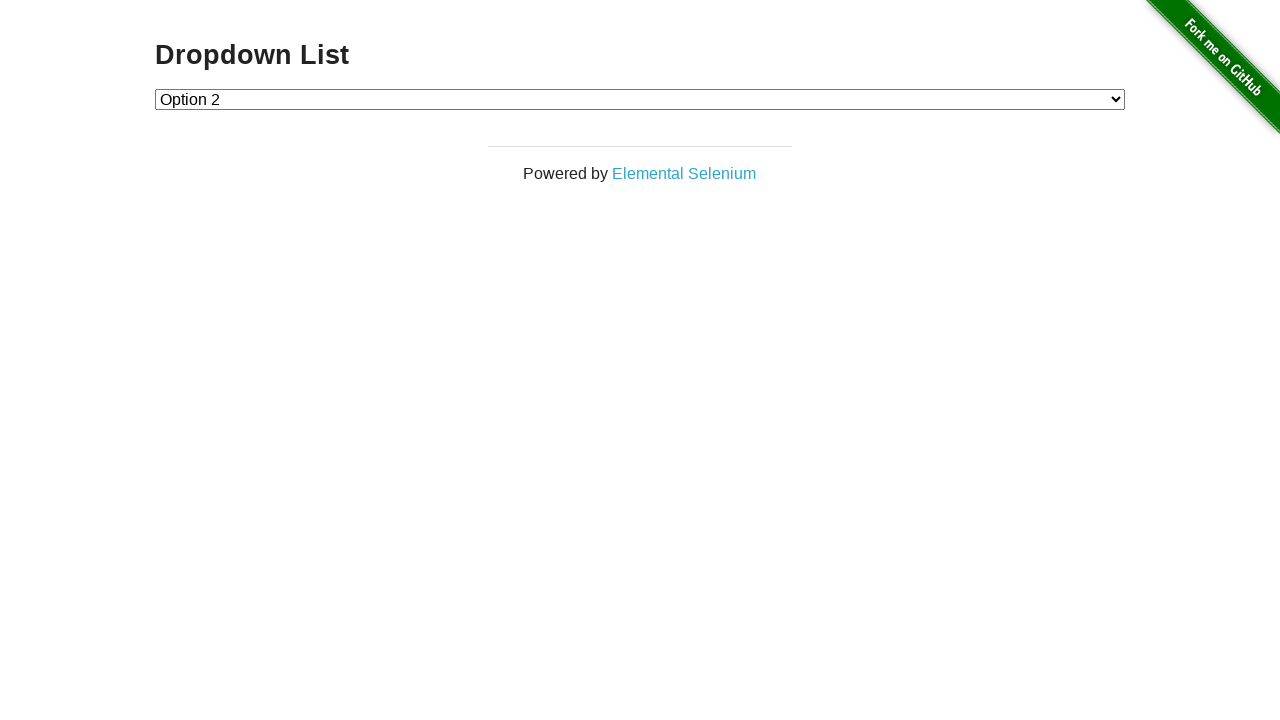